Tests train search functionality on the Indian Railways website by searching for trains between two stations and verifying the results table

Starting URL: https://erail.in/

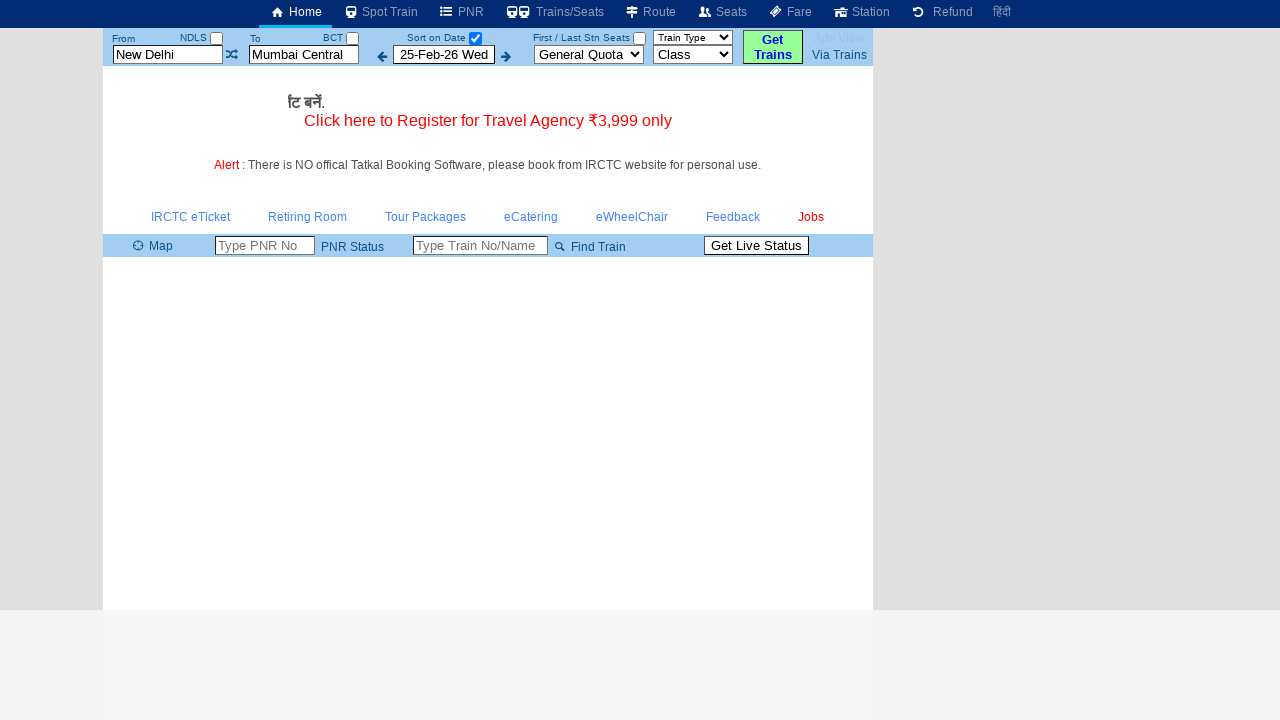

Cleared the 'From' station input field on xpath=//input[@id='txtStationFrom']
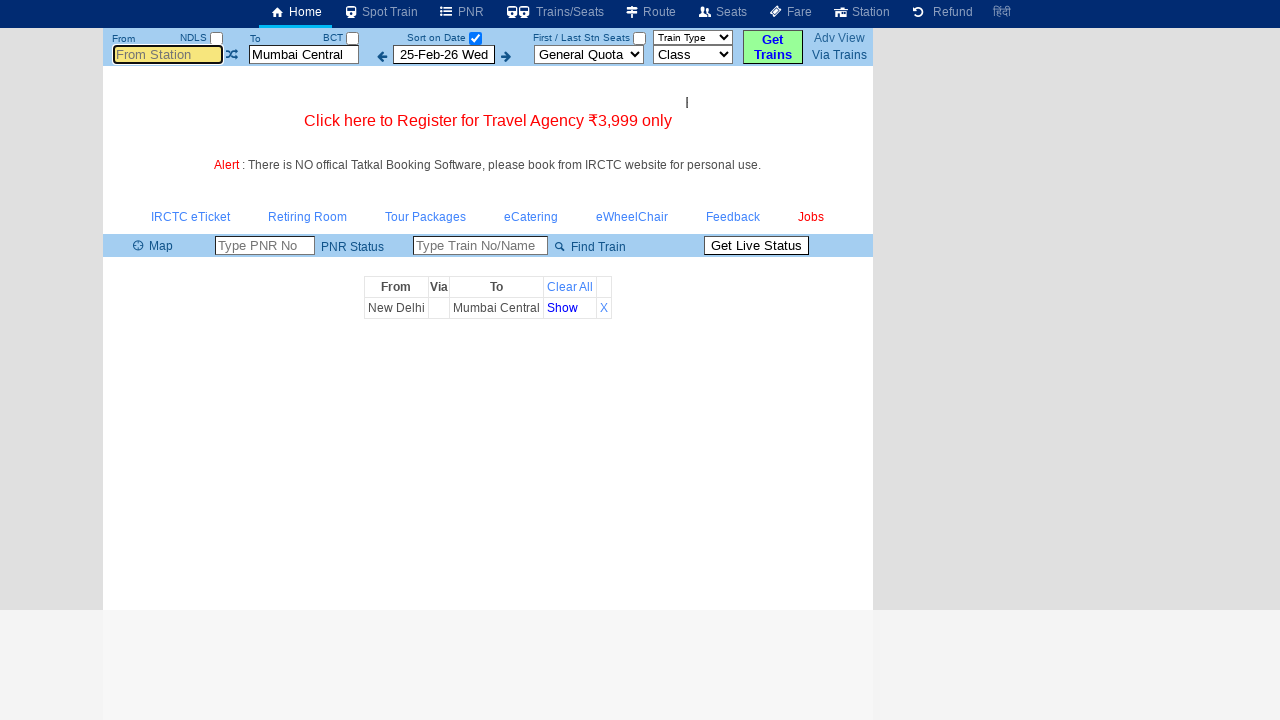

Filled 'From' station field with 'MAS' on xpath=//input[@id='txtStationFrom']
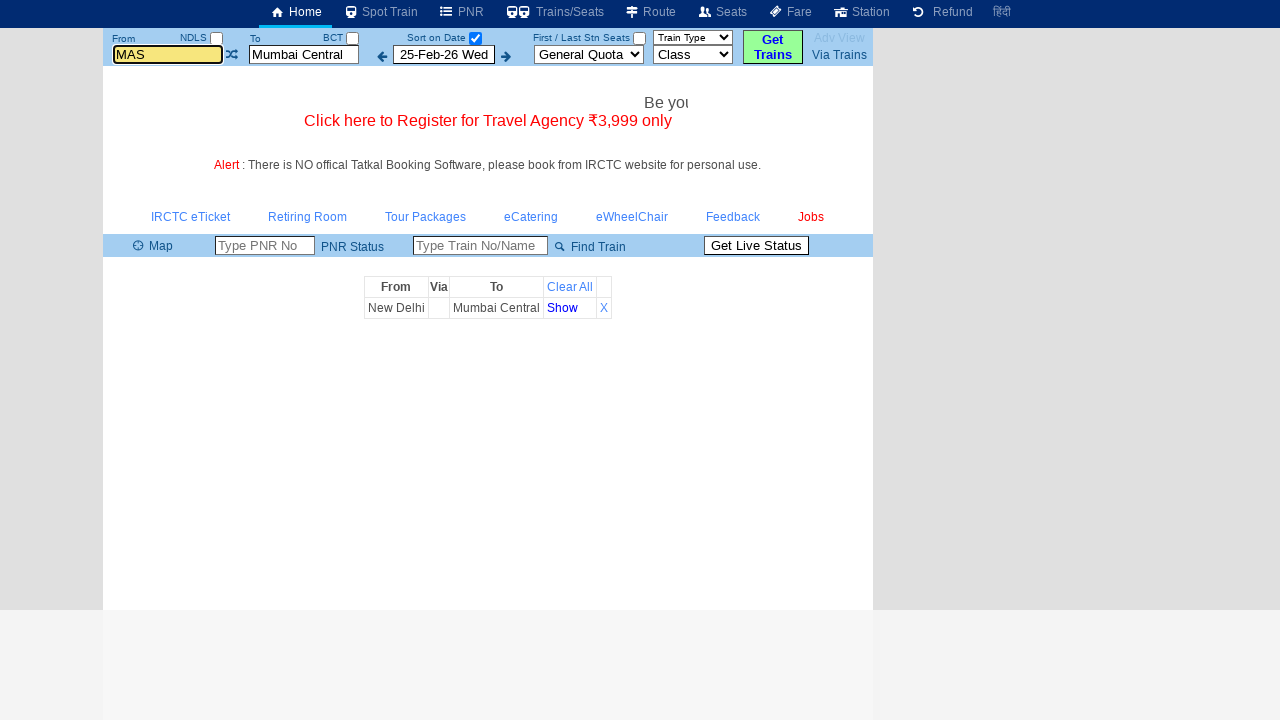

Pressed Enter to confirm 'From' station 'MAS' on xpath=//input[@id='txtStationFrom']
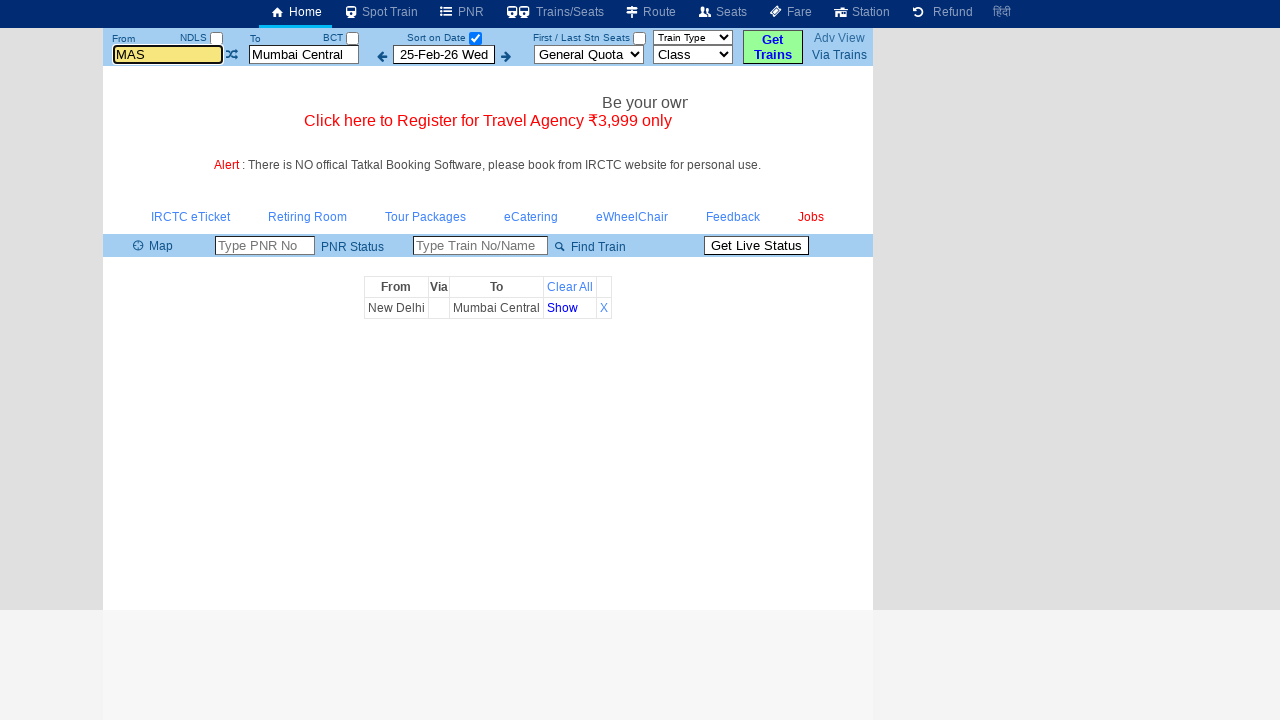

Cleared the 'To' station input field on xpath=//input[@id='txtStationTo']
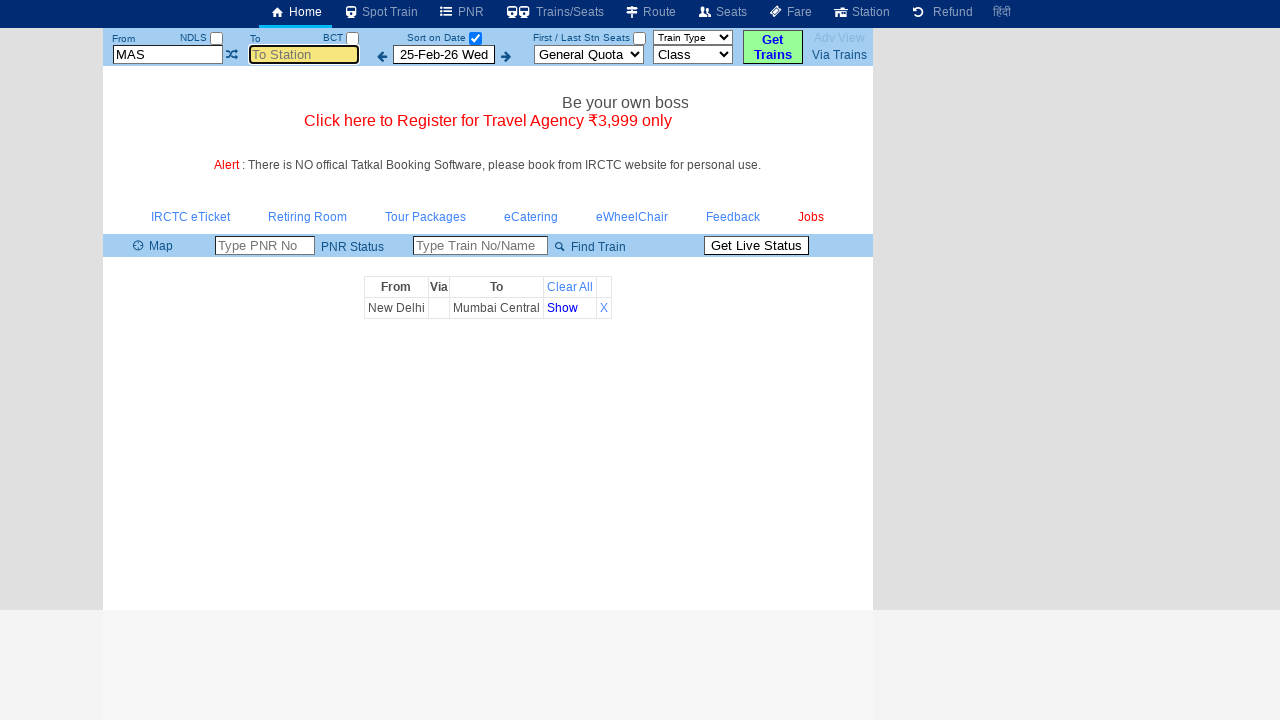

Filled 'To' station field with 'MDU' on xpath=//input[@id='txtStationTo']
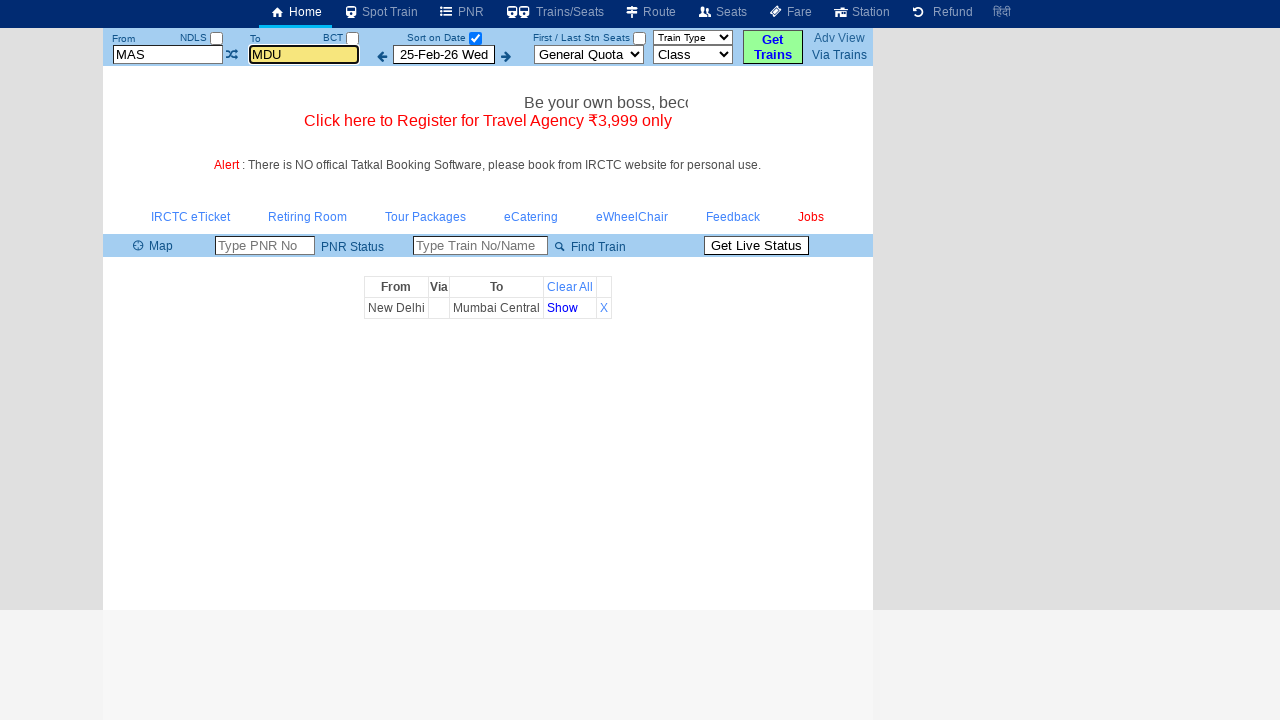

Pressed Enter to confirm 'To' station 'MDU' on xpath=//input[@id='txtStationTo']
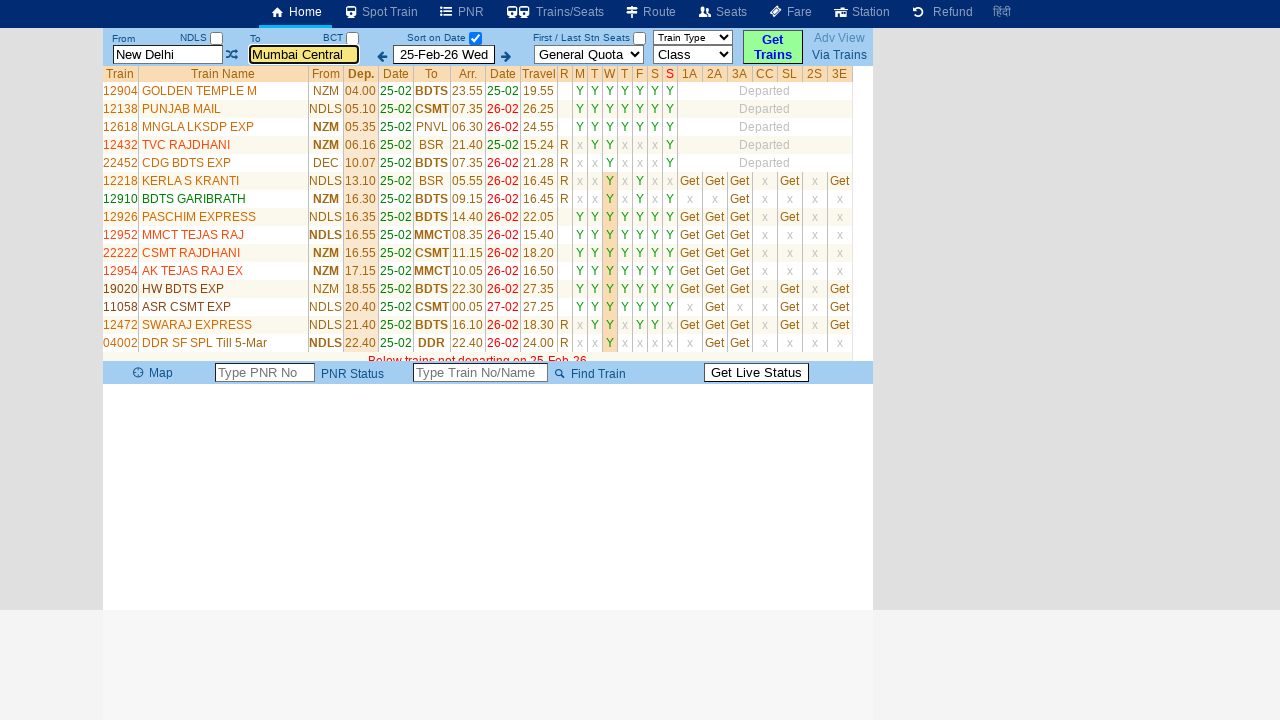

Unchecked the 'Sort on Date' checkbox at (475, 38) on xpath=//input[@id='chkSelectDateOnly']
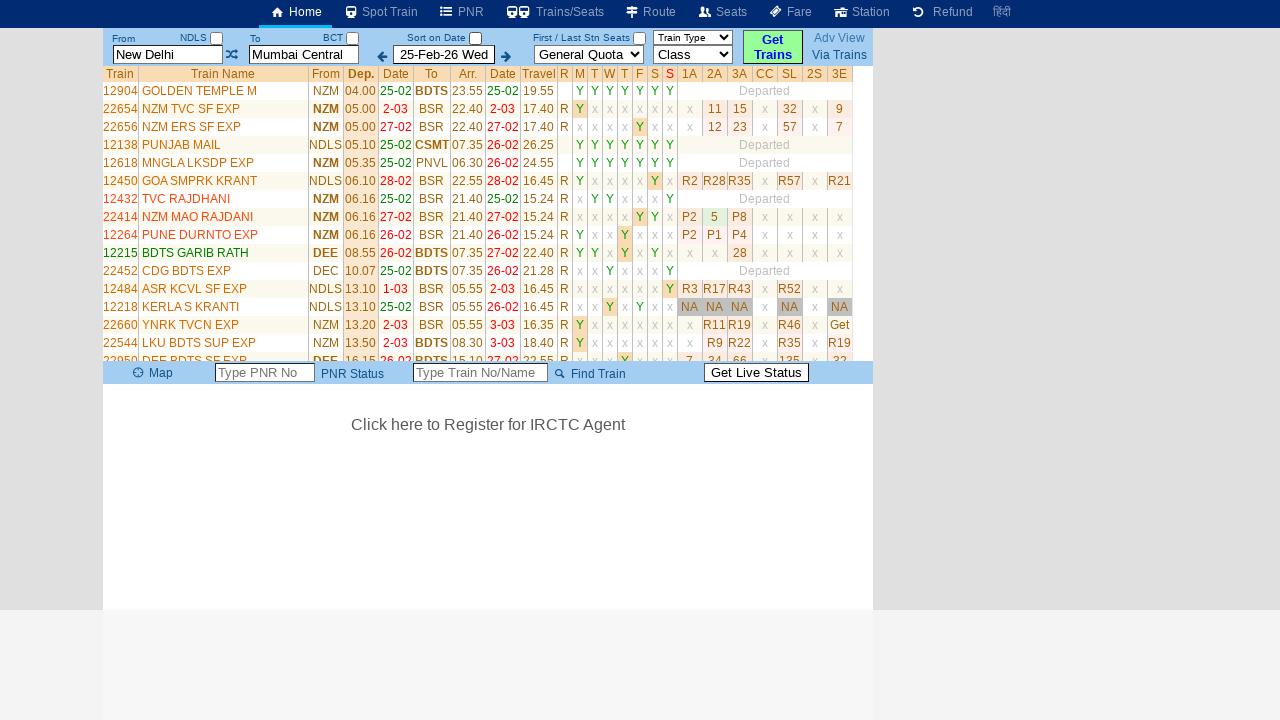

Train results table loaded successfully
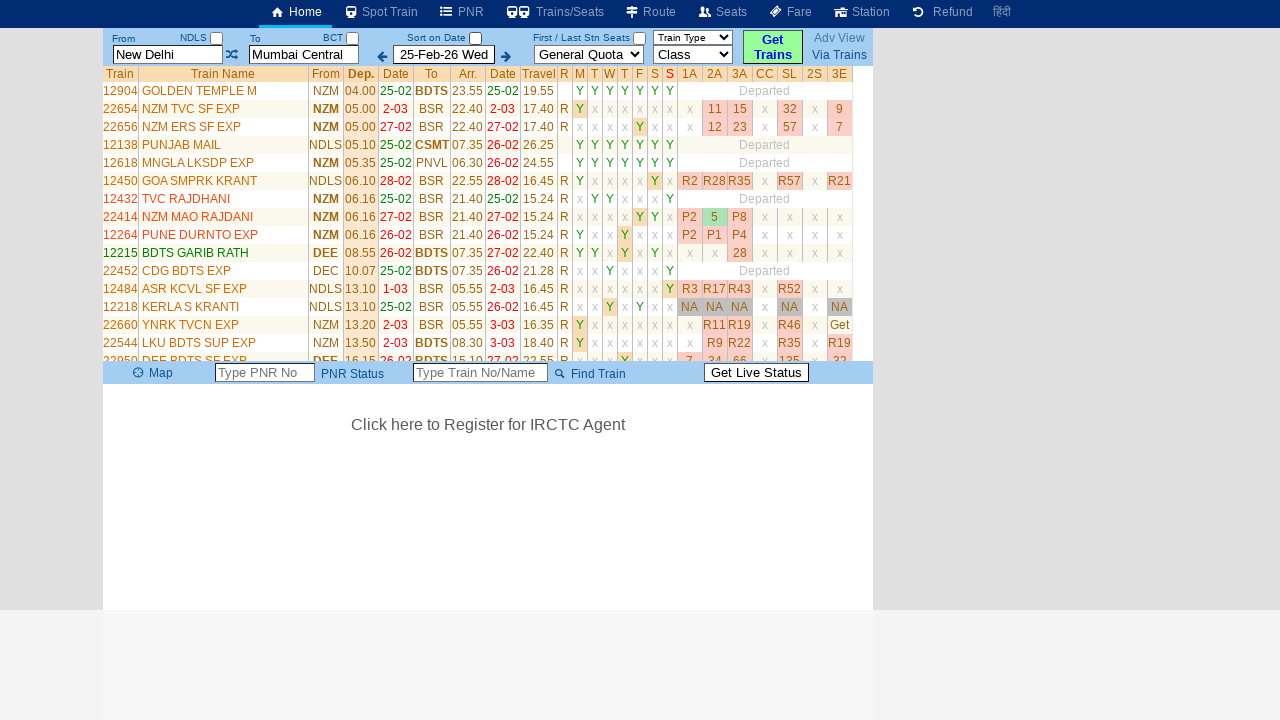

Retrieved 34 train elements from results table
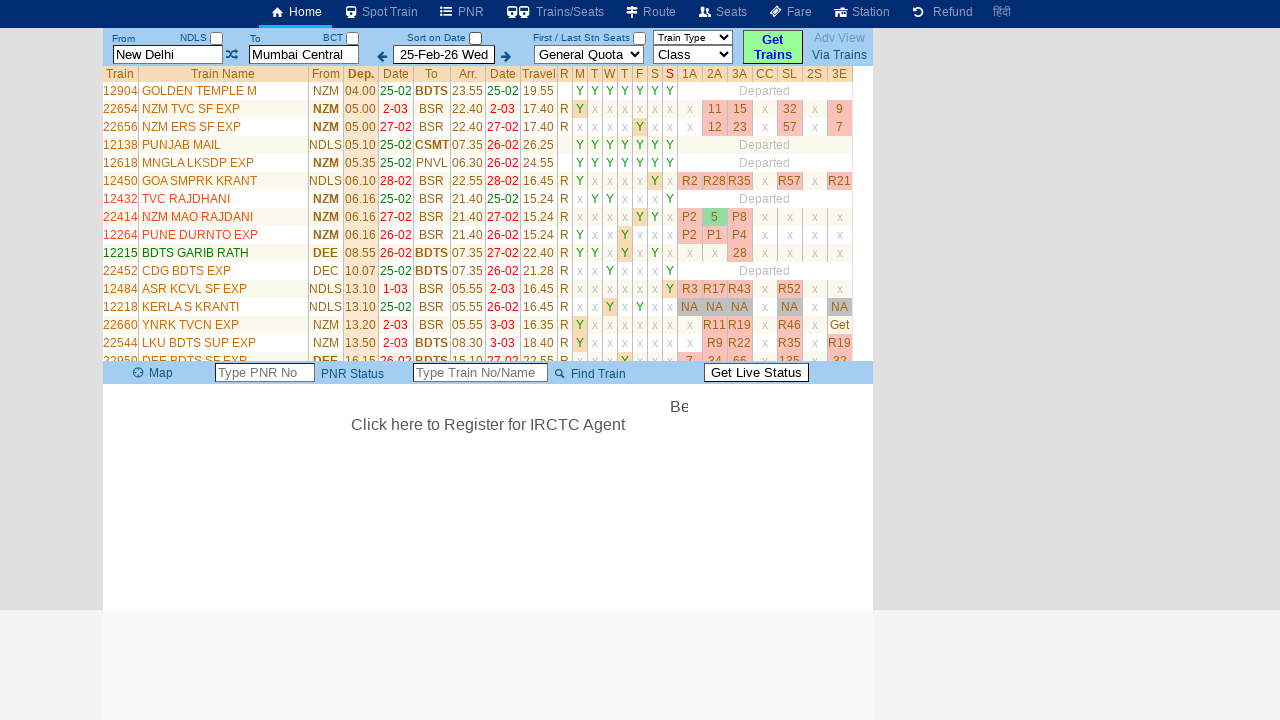

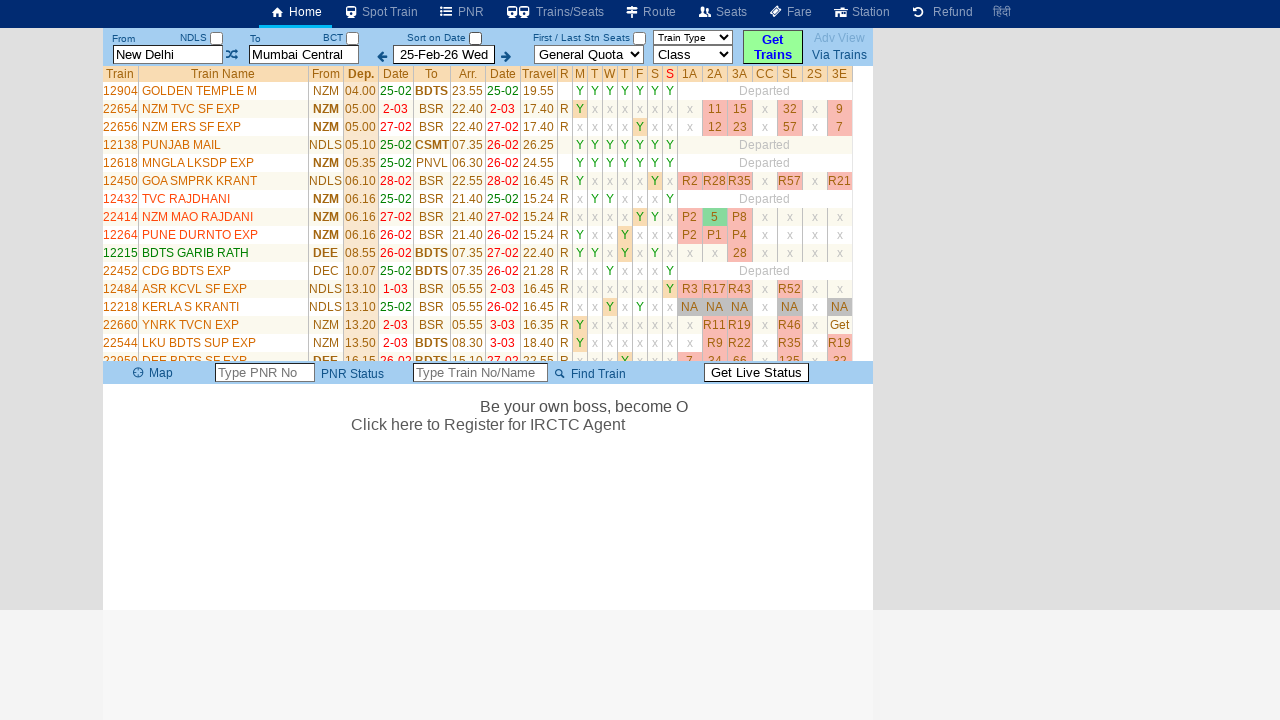